Navigates to W3Schools website and performs page scrolling actions using keyboard navigation (Page Down, Page Up, End, Home)

Starting URL: https://www.w3schools.com/

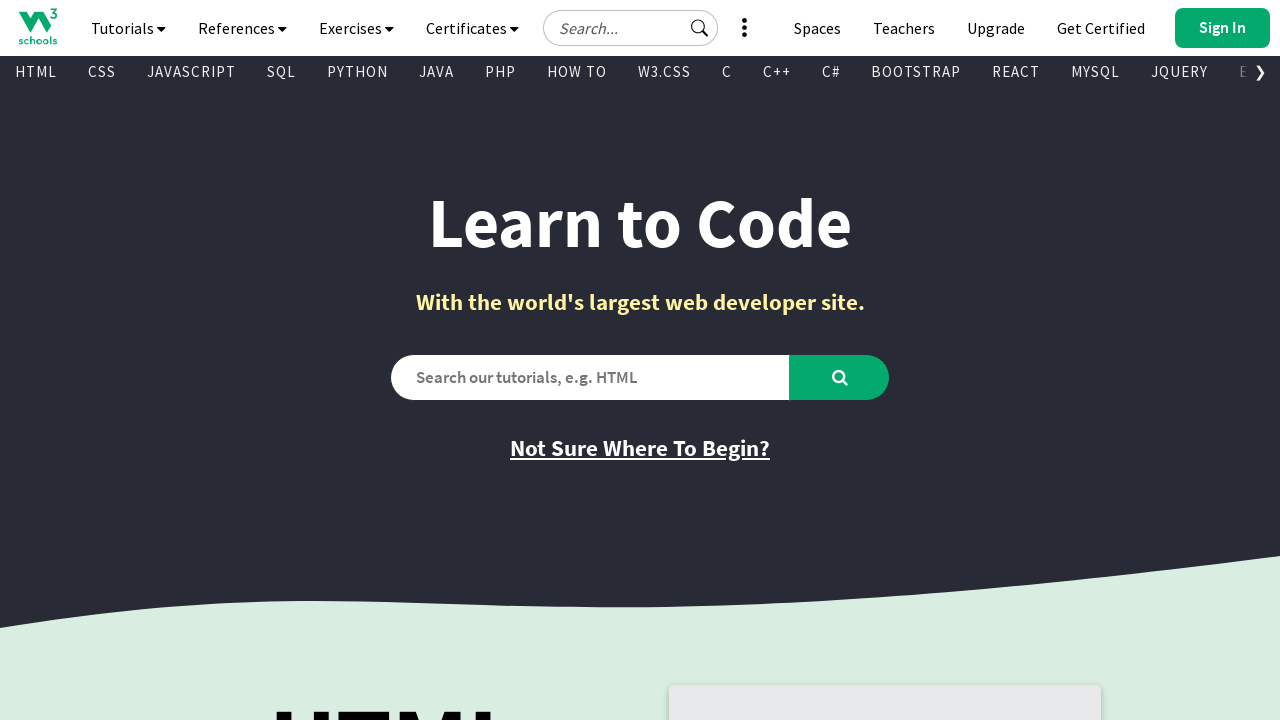

Pressed PageDown to scroll down the page
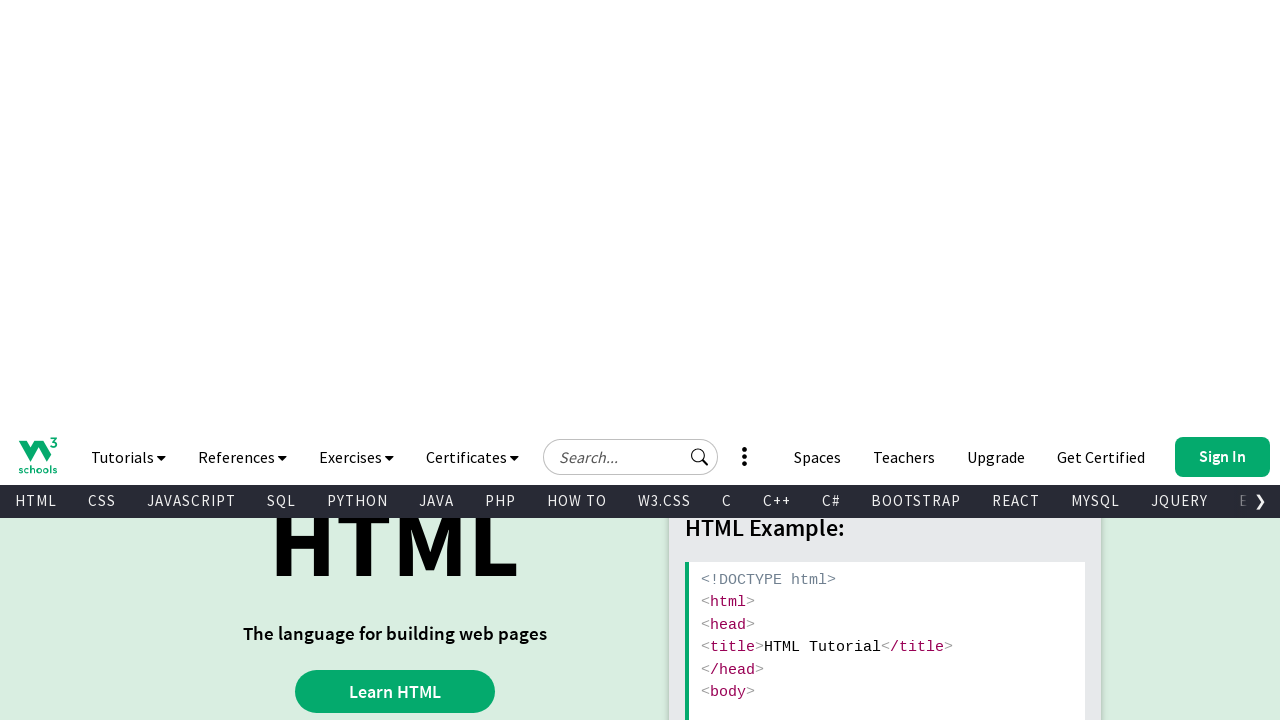

Waited 1 second after first PageDown
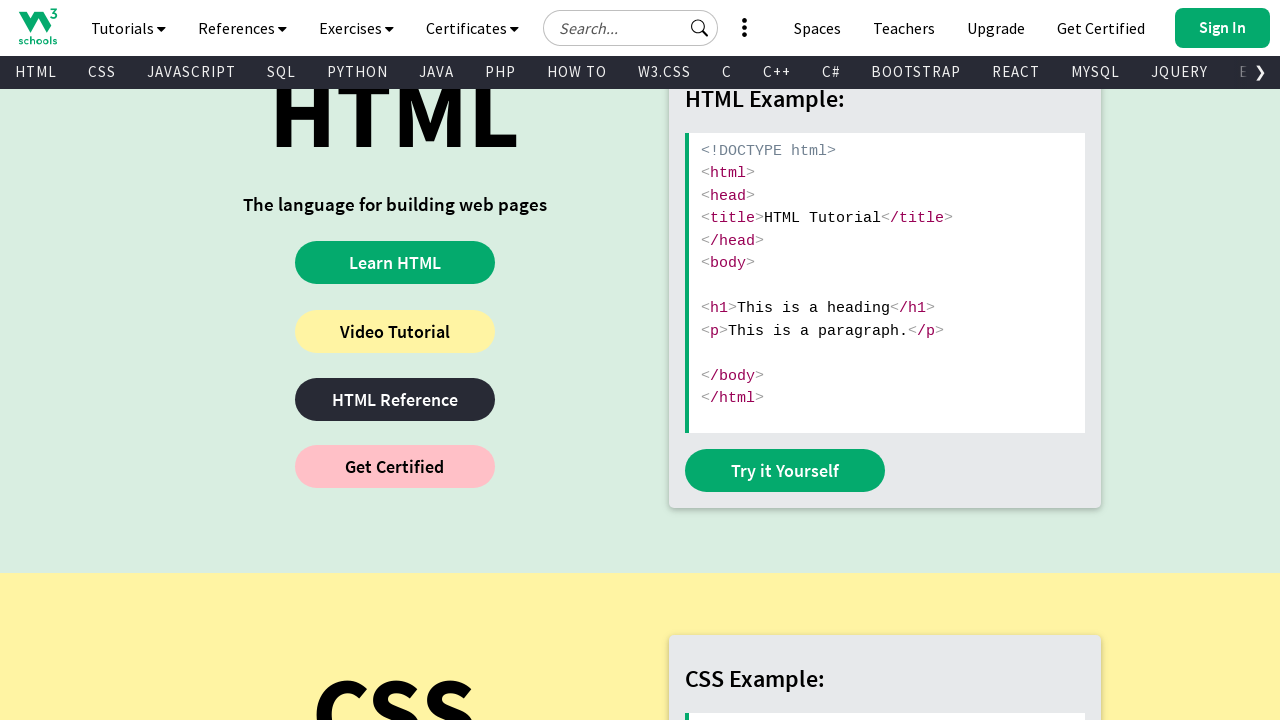

Pressed PageDown again to scroll down further
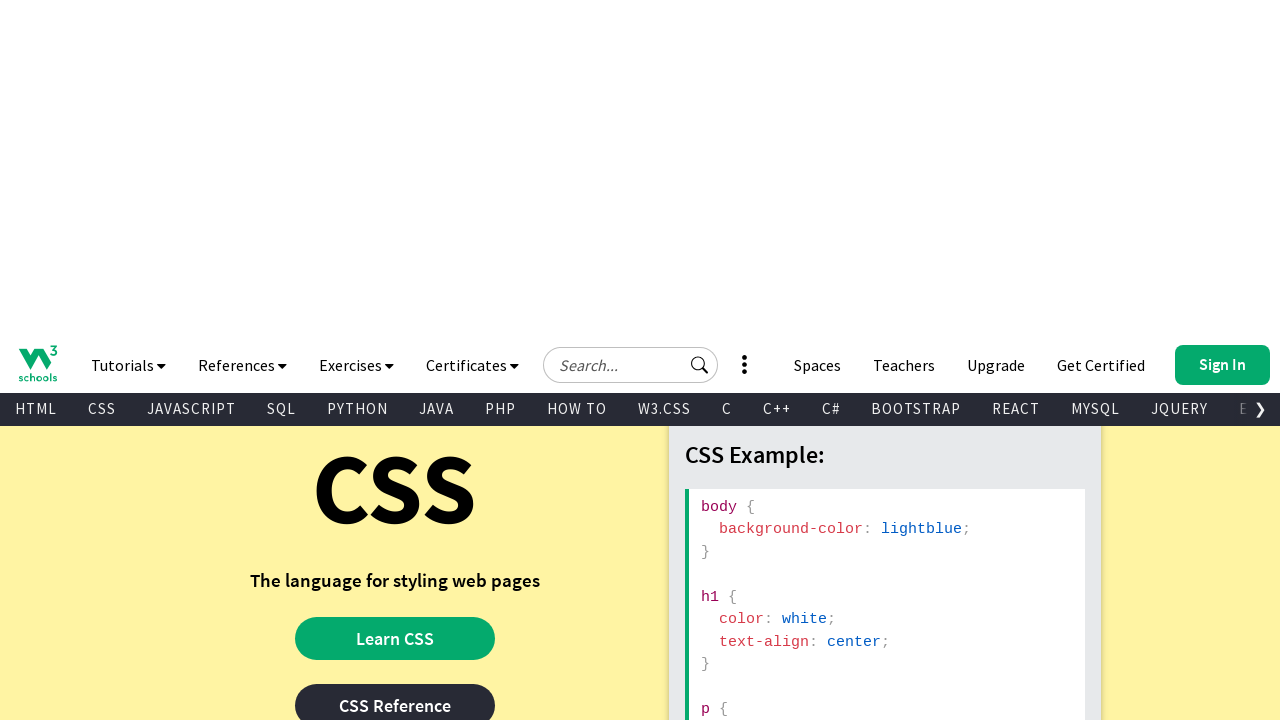

Waited 1 second after second PageDown
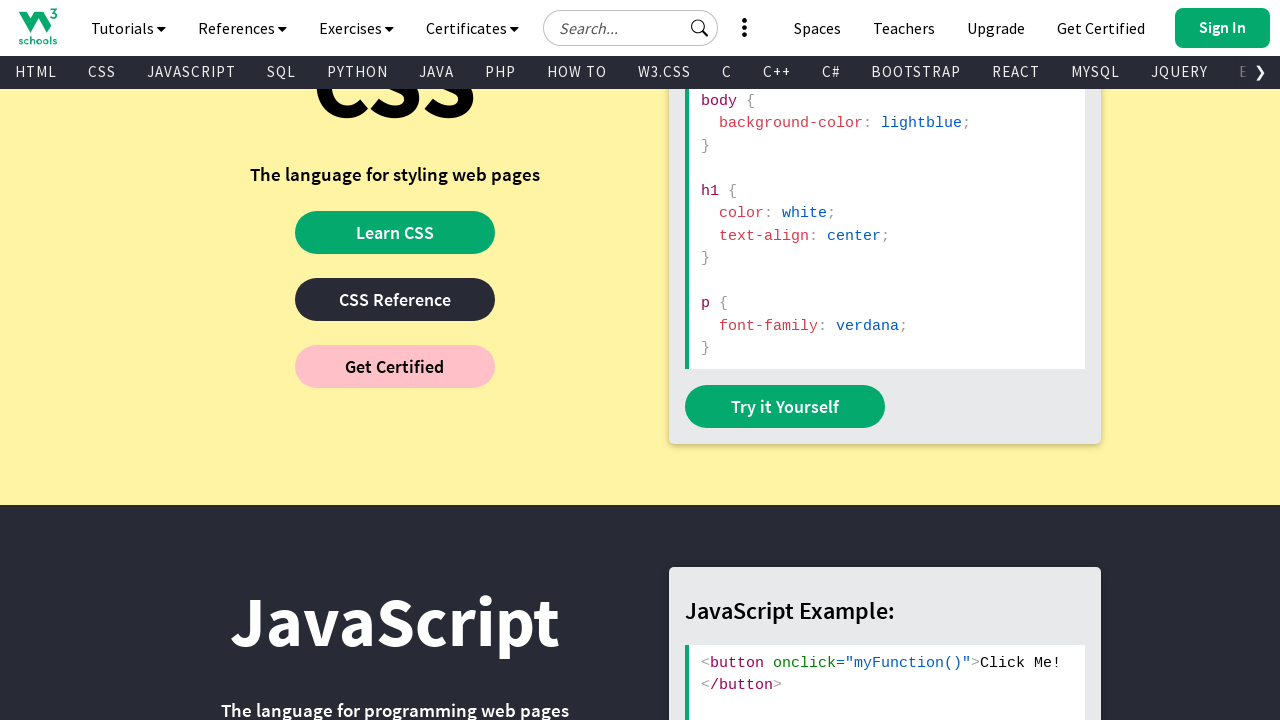

Pressed PageUp to scroll up the page
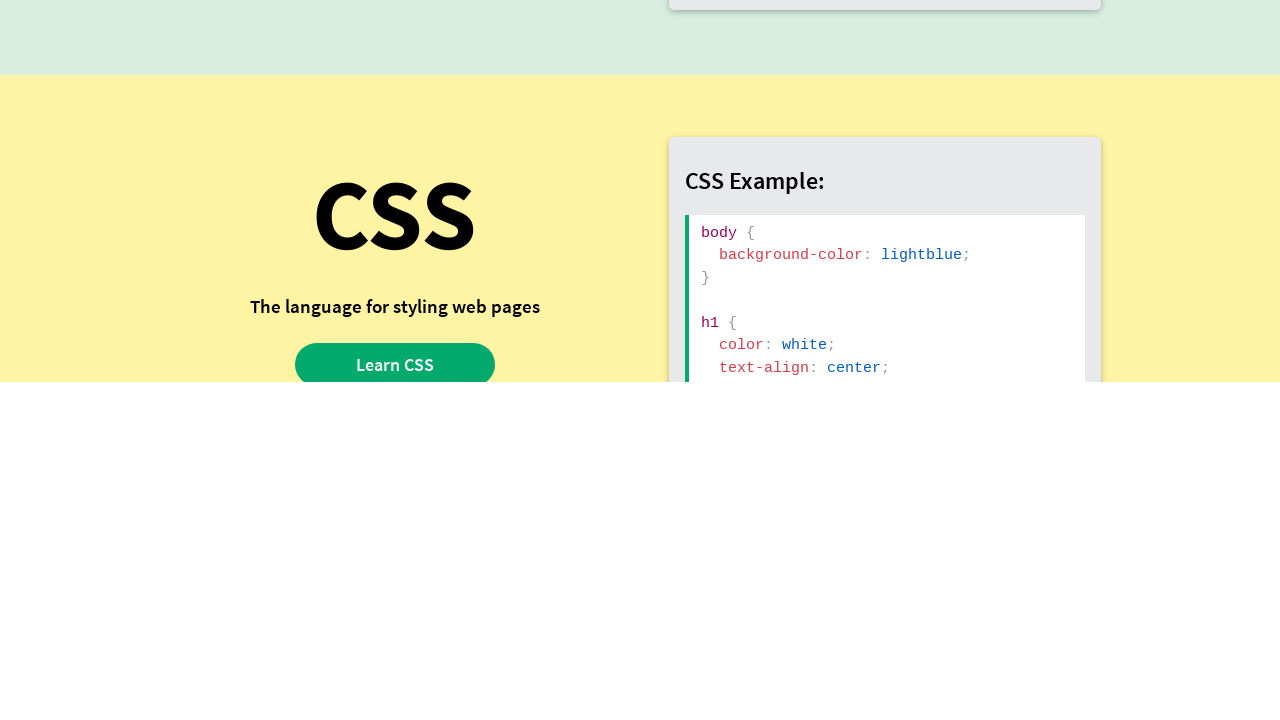

Waited 1 second after first PageUp
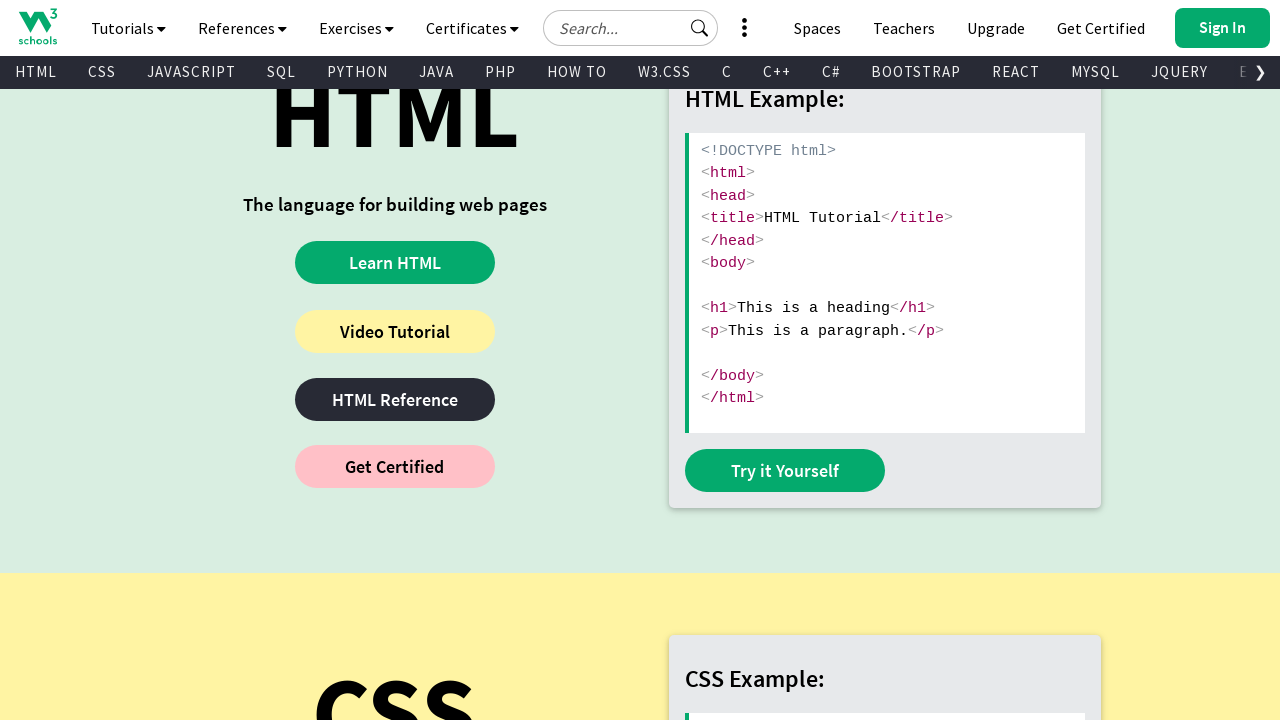

Pressed PageUp again to scroll up further
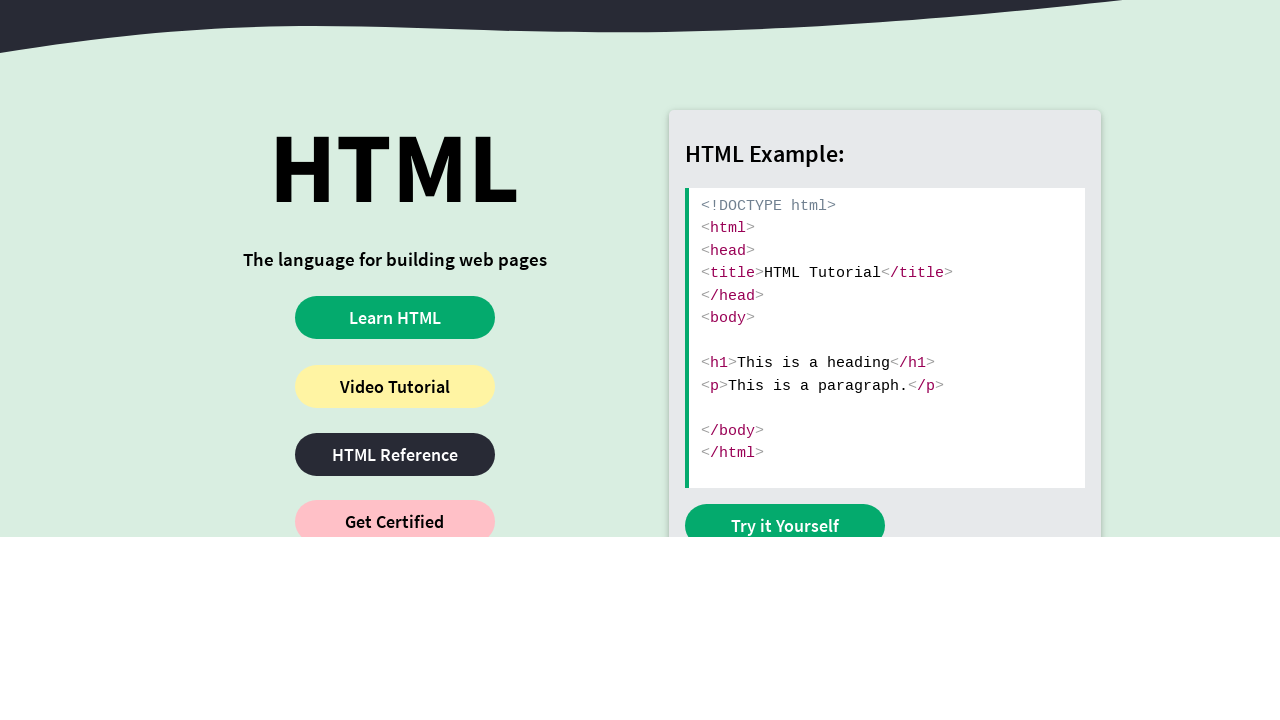

Waited 1 second after second PageUp
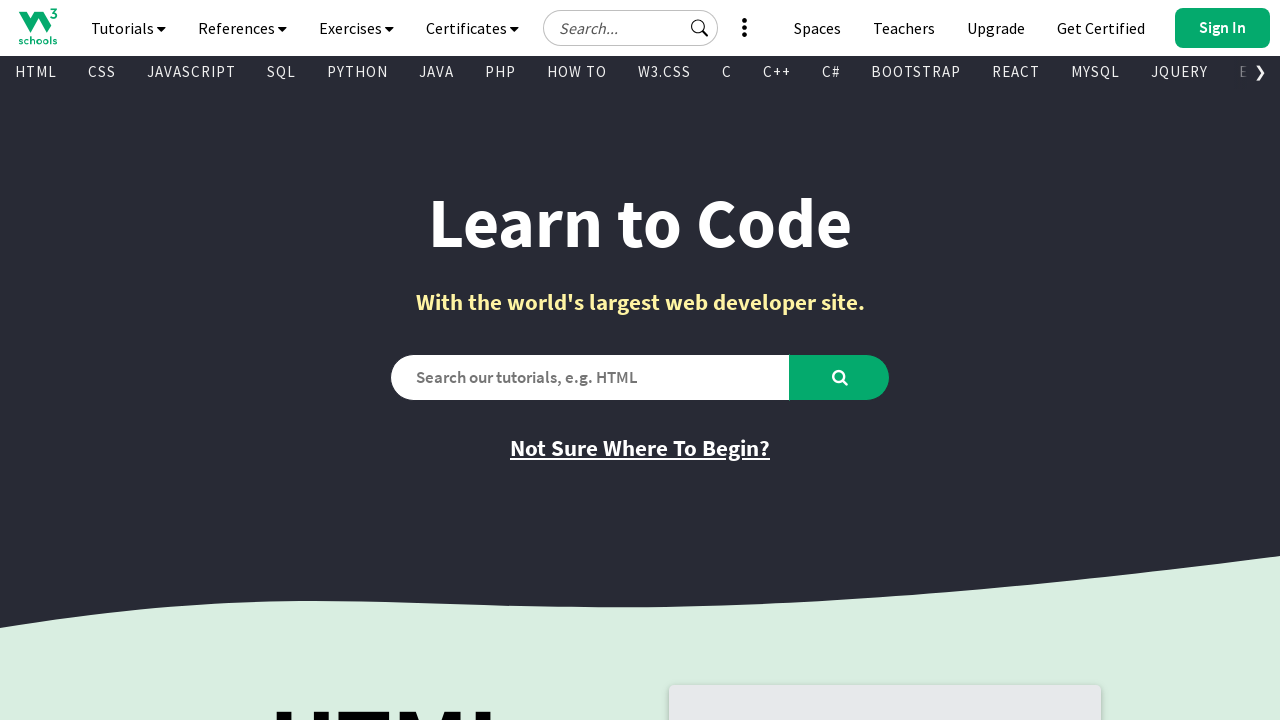

Pressed PageUp a third time to scroll up more
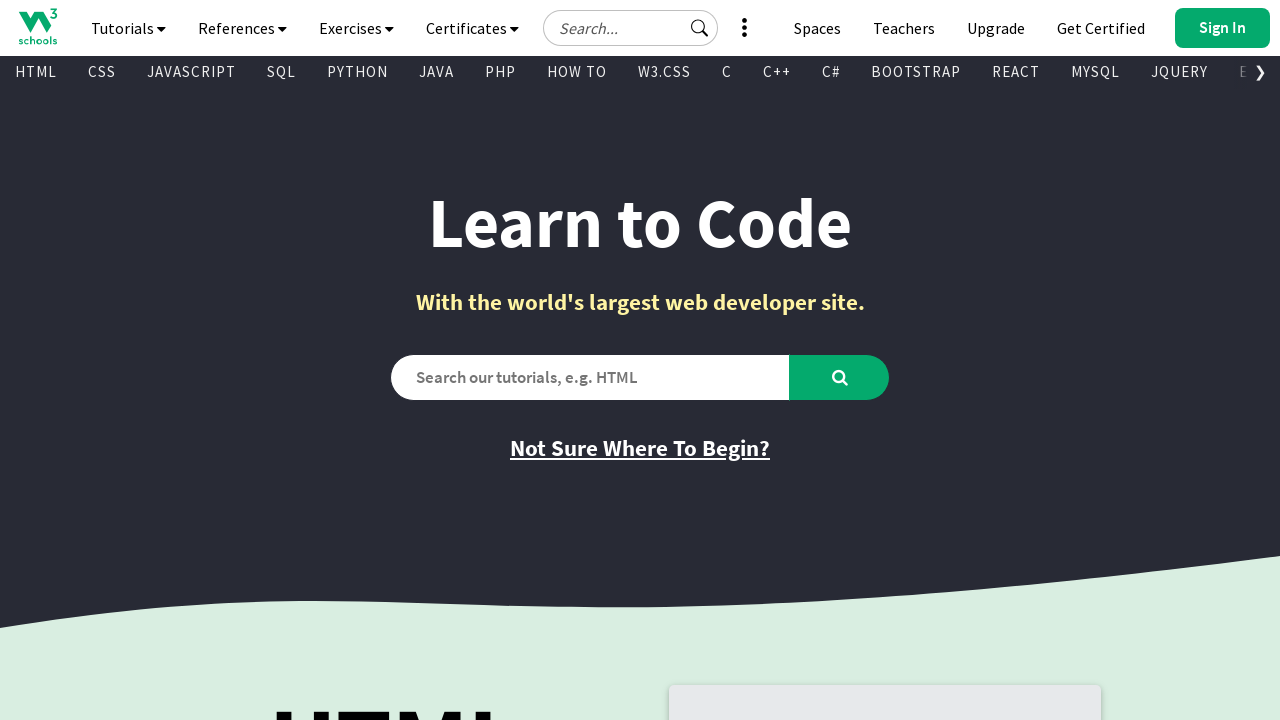

Waited 1 second after third PageUp
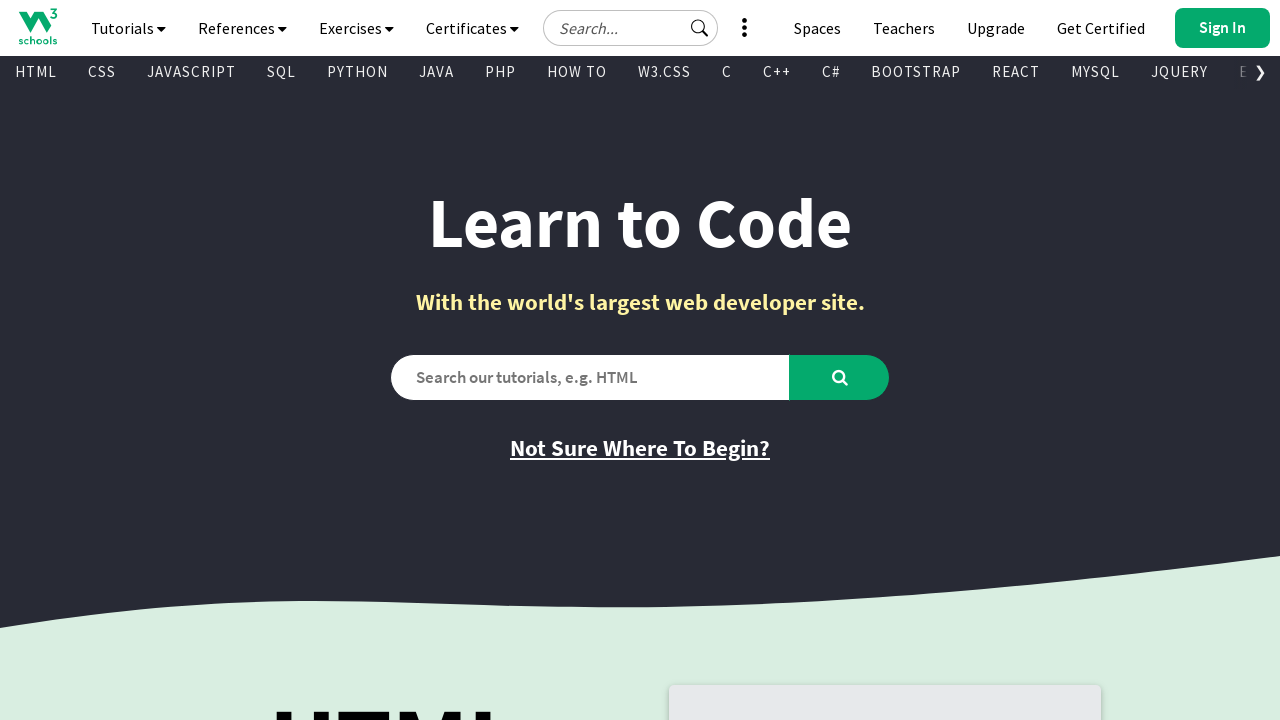

Pressed End to navigate to bottom of page
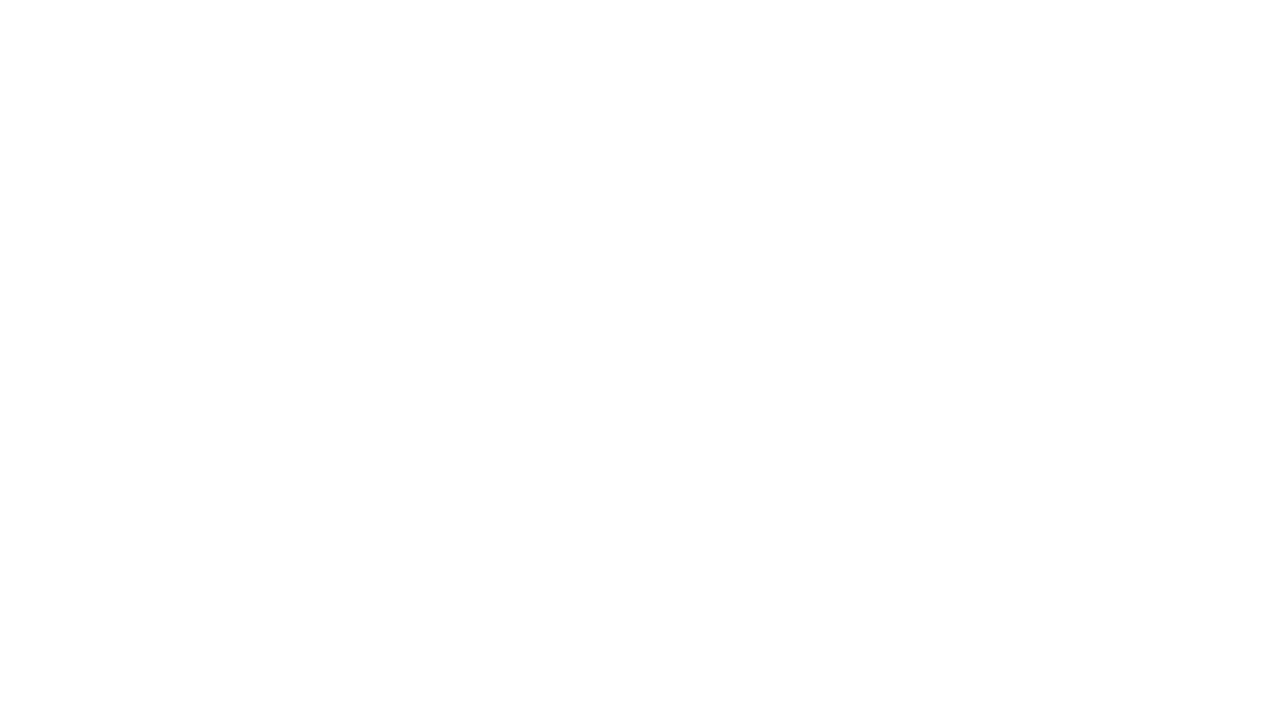

Waited 1 second after pressing End
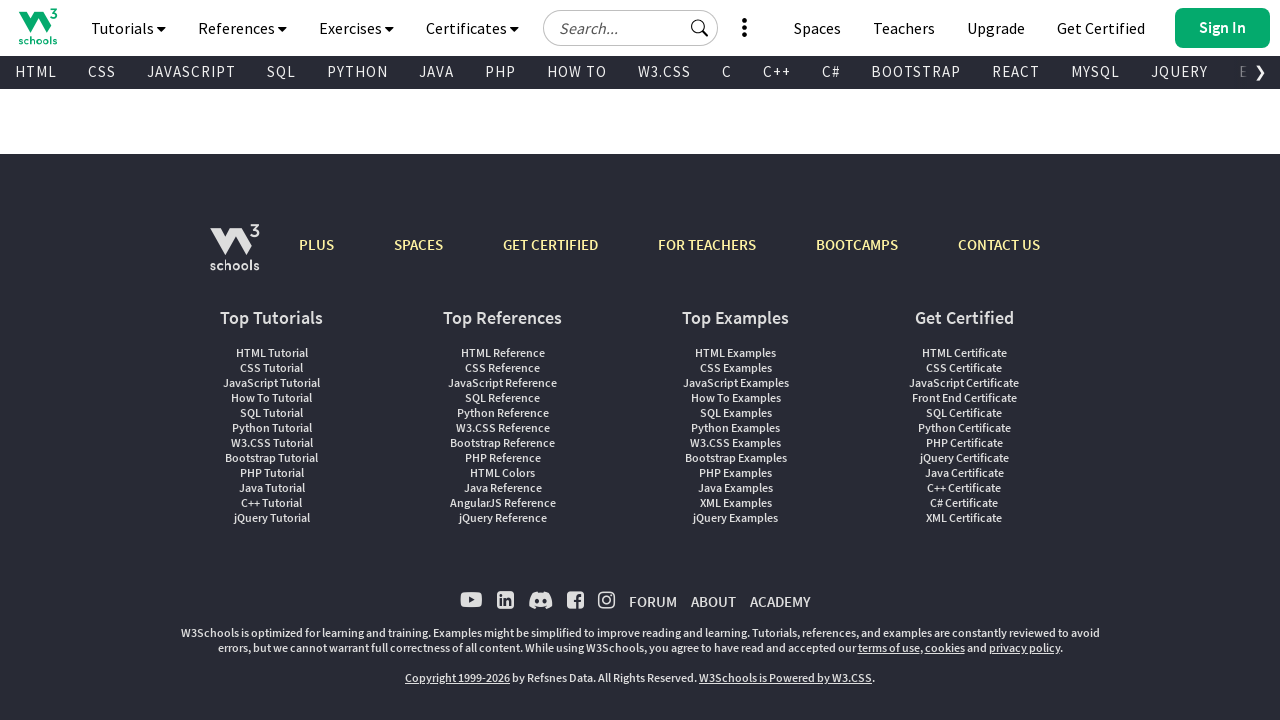

Pressed Home to navigate to top of page
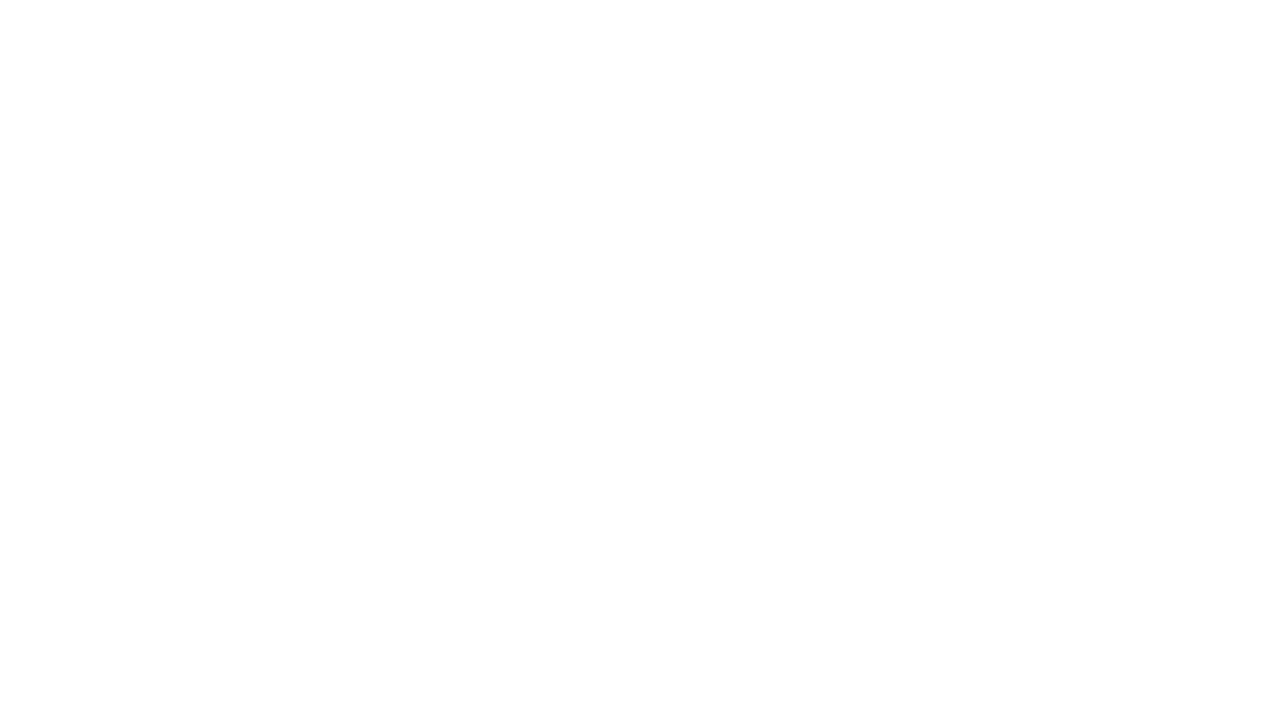

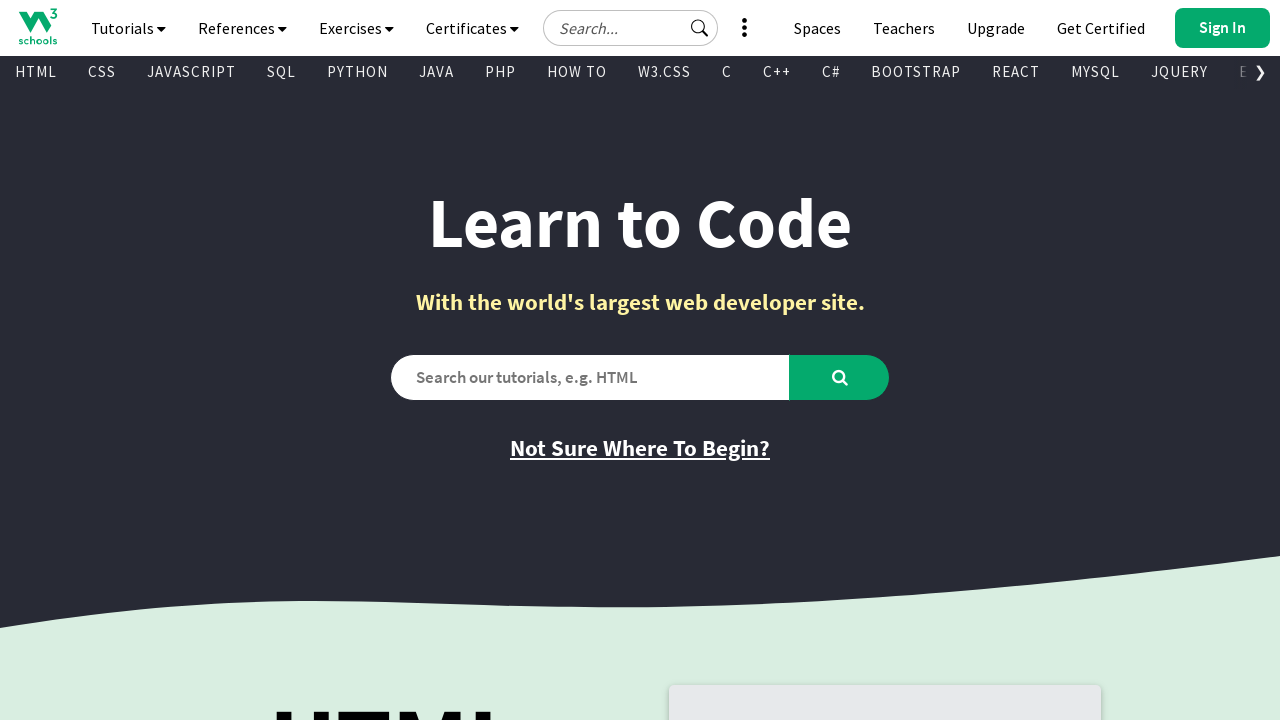